Tests checkbox functionality by clicking on all available checkboxes on the page

Starting URL: https://the-internet.herokuapp.com/checkboxes

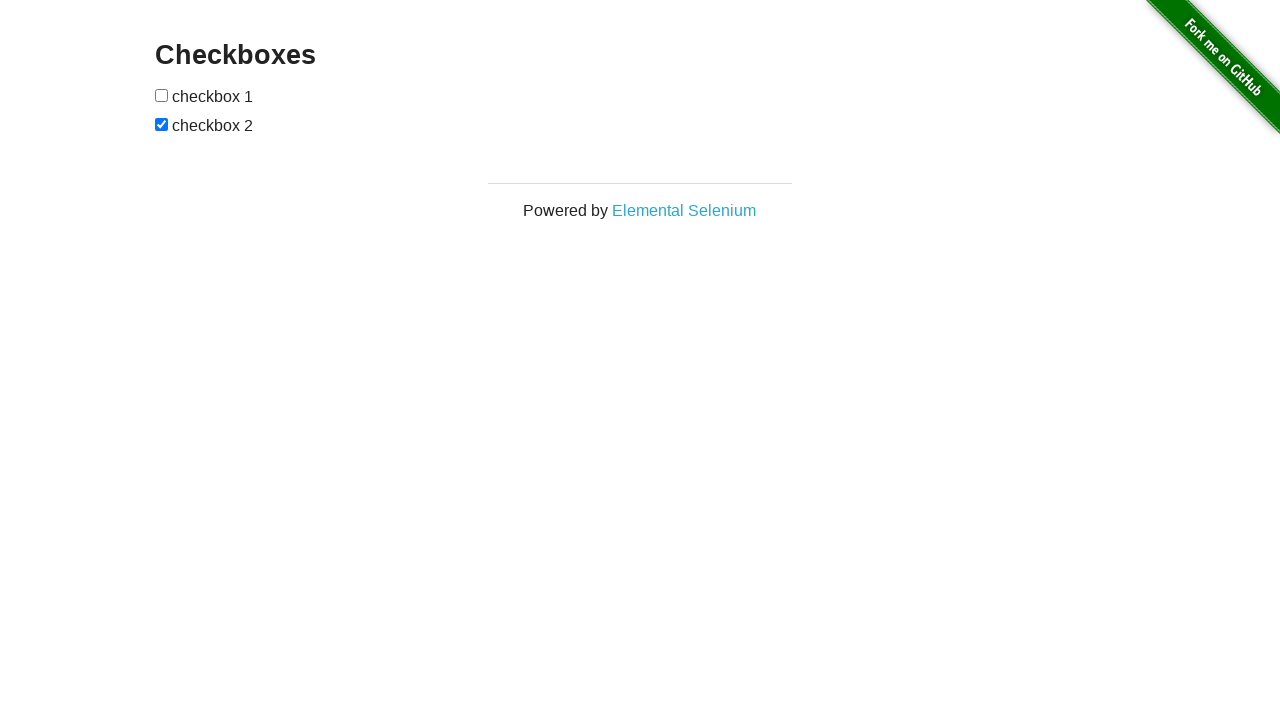

Navigated to checkbox test page
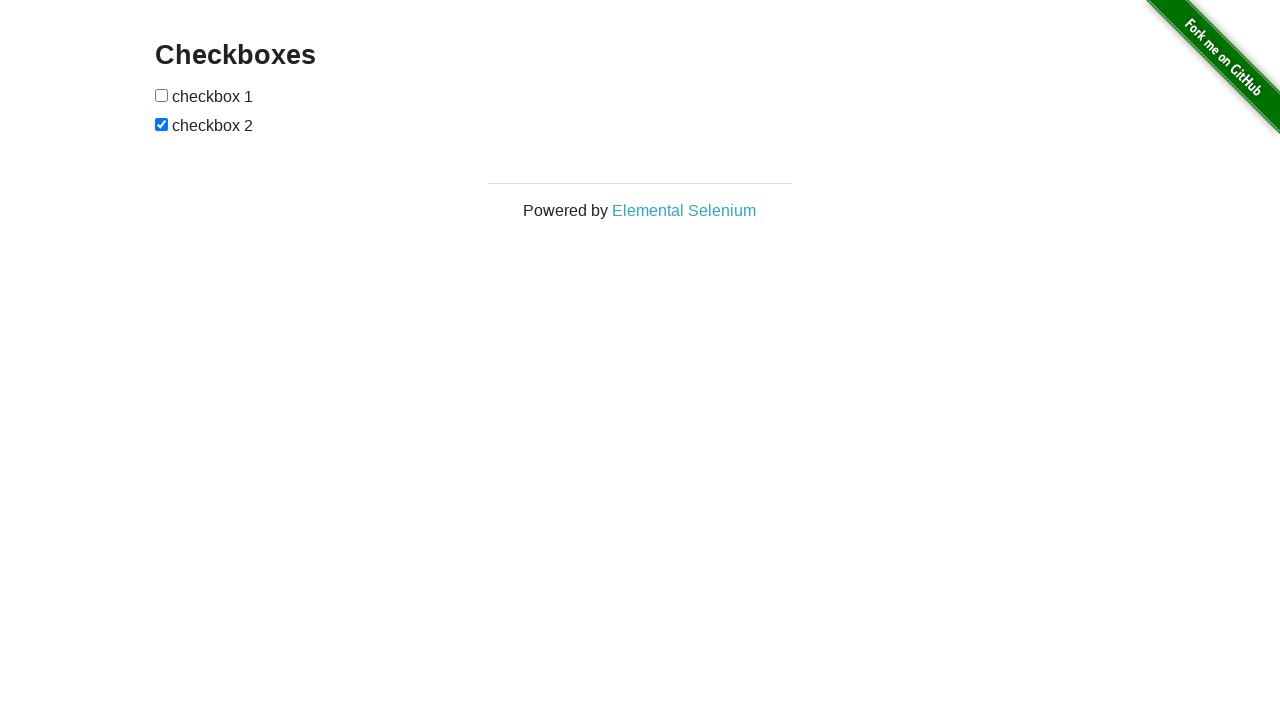

Located all checkboxes on the page
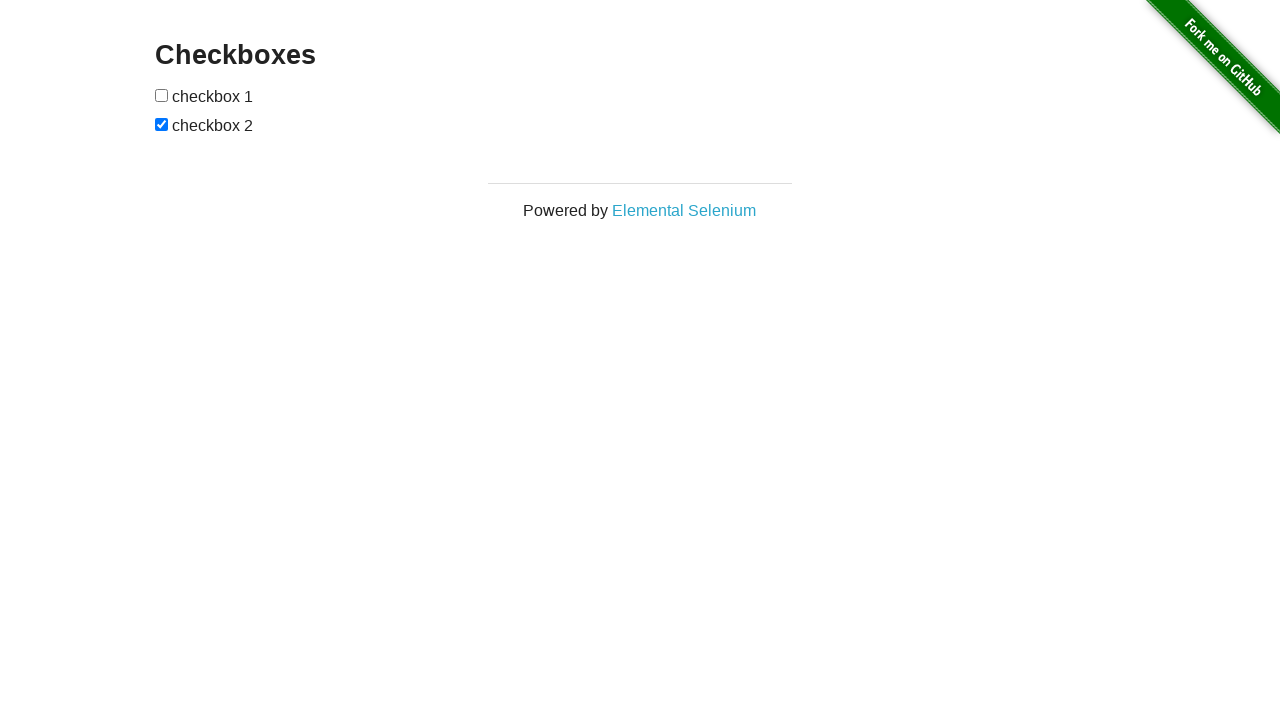

Found 2 checkboxes on the page
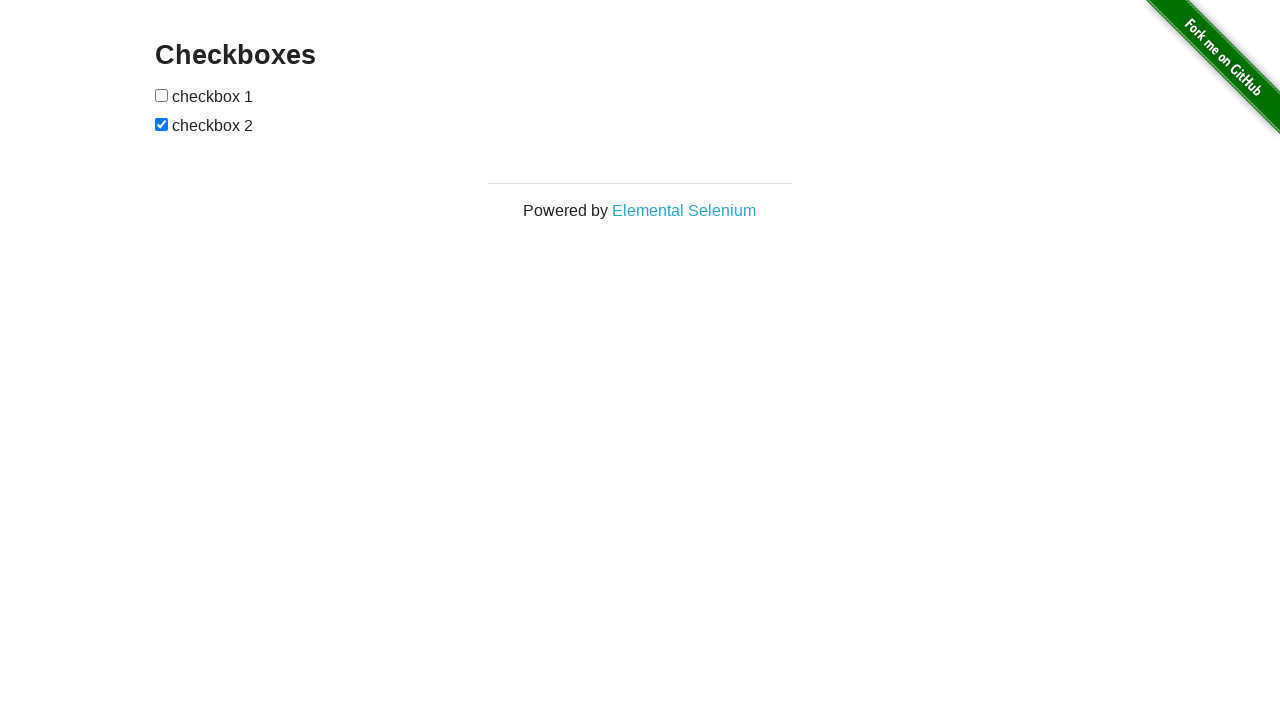

Clicked checkbox 1 of 2 at (162, 95) on input[type='checkbox'] >> nth=0
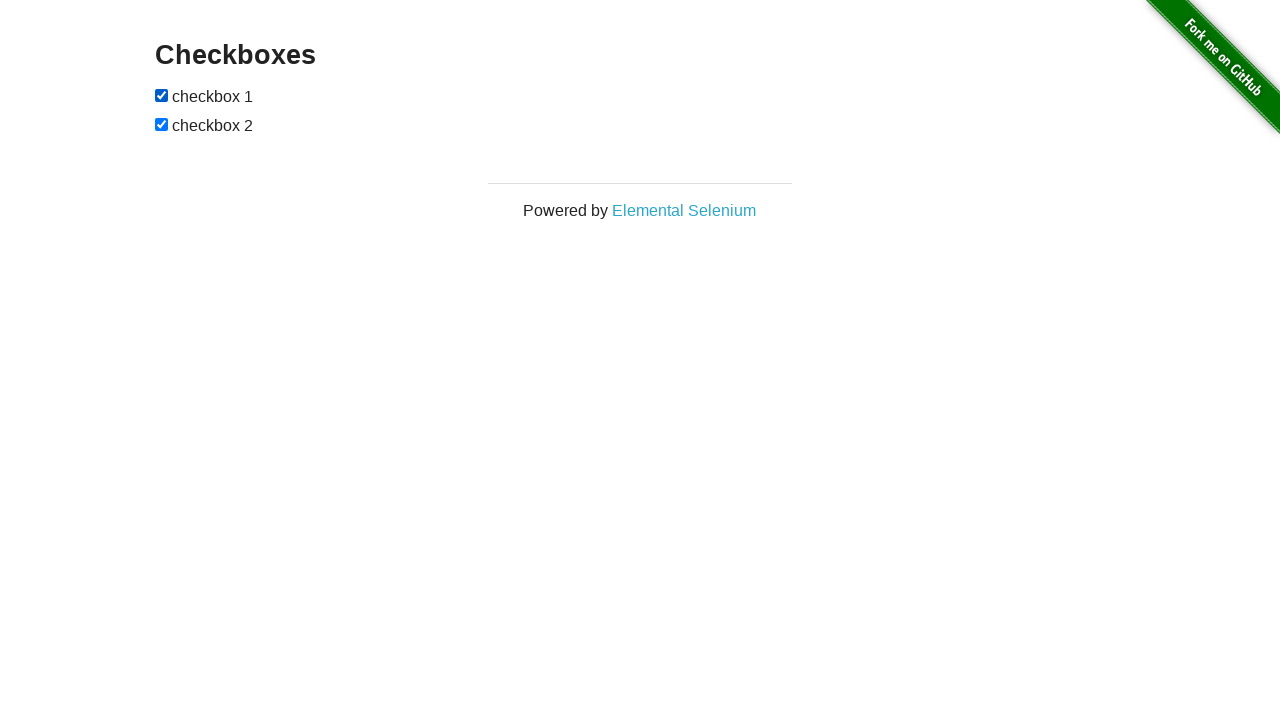

Clicked checkbox 2 of 2 at (162, 124) on input[type='checkbox'] >> nth=1
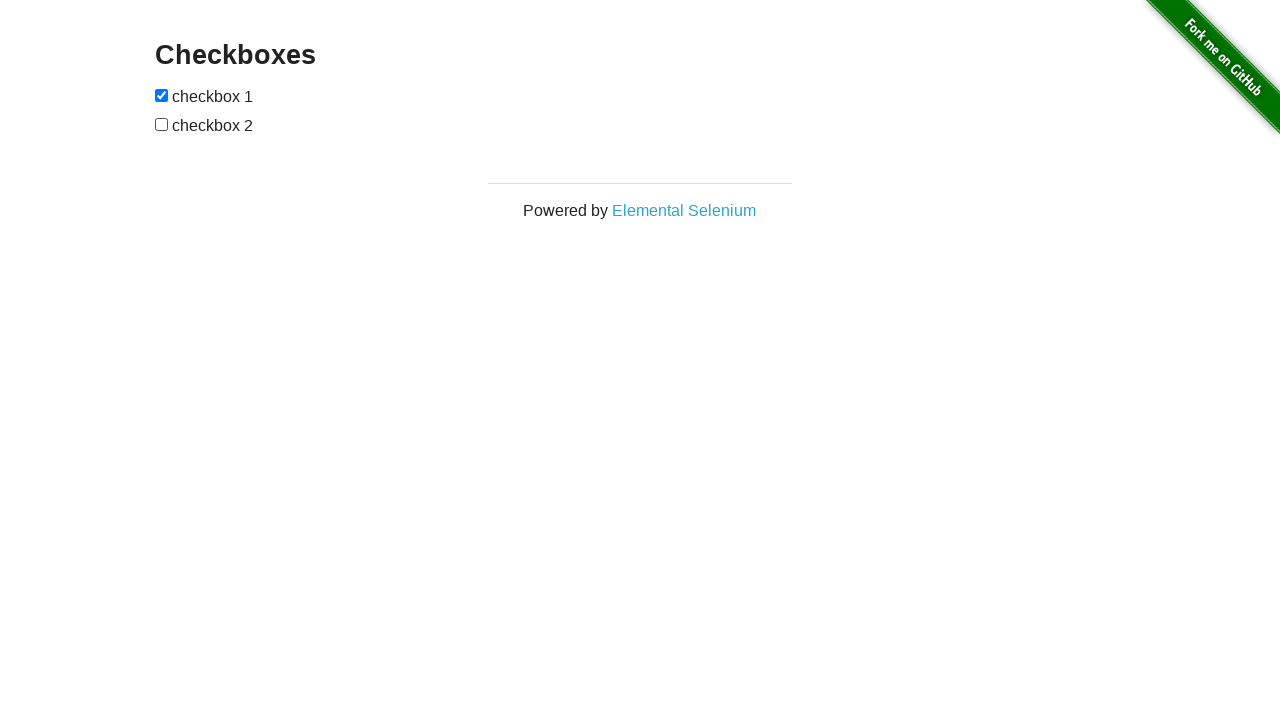

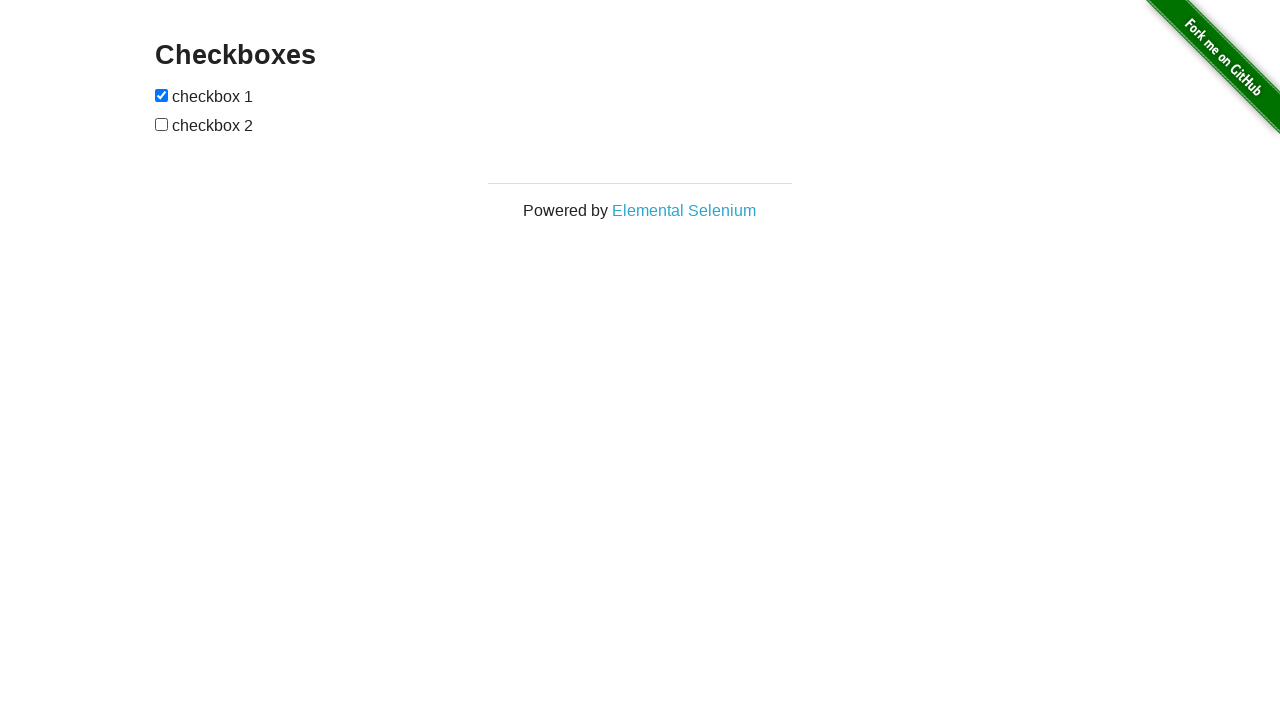